Tests a text box form by filling in username, email, current address, and permanent address fields, then submitting the form

Starting URL: https://demoqa.com/text-box

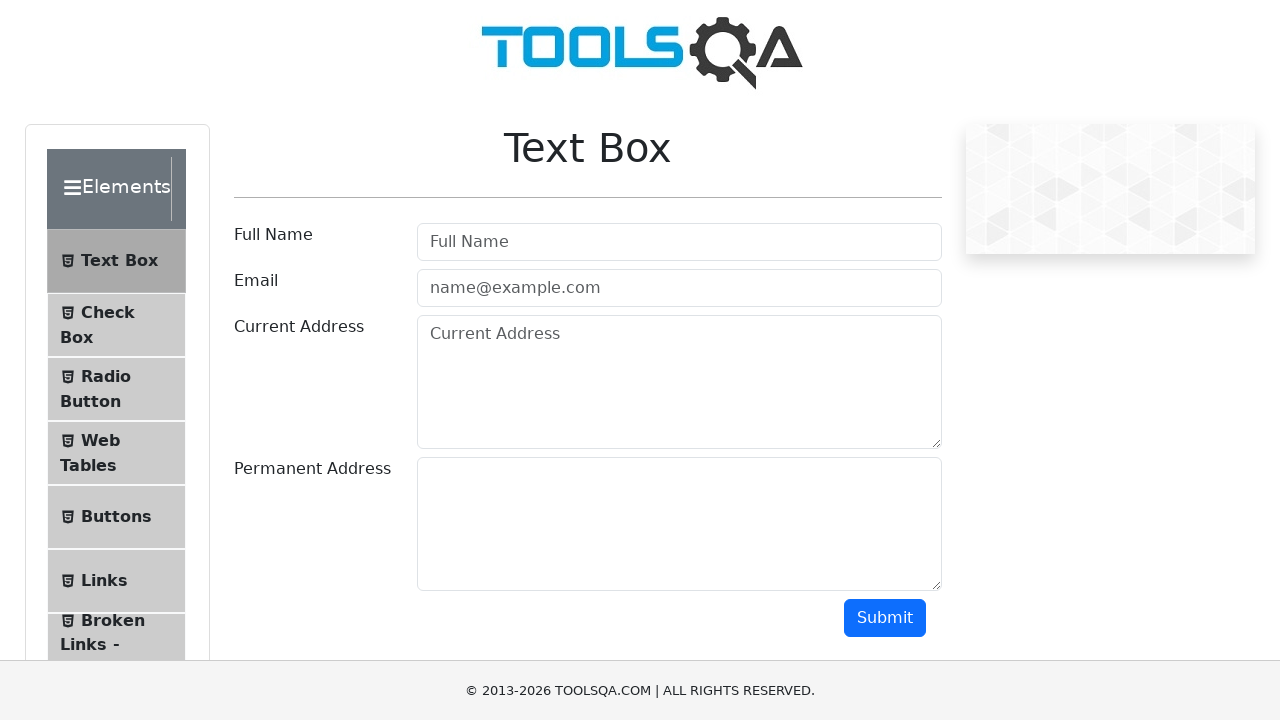

Filled username field with 'John' on #userName
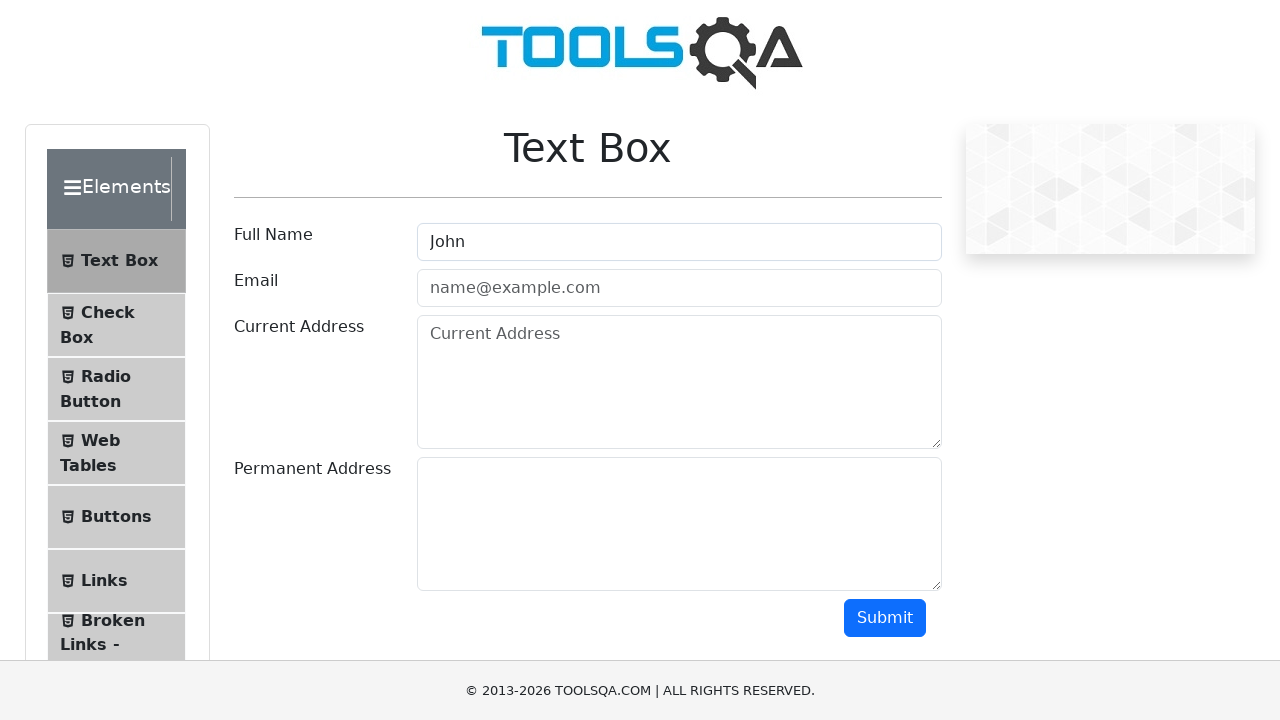

Filled email field with 'john@gmail.com' on #userEmail
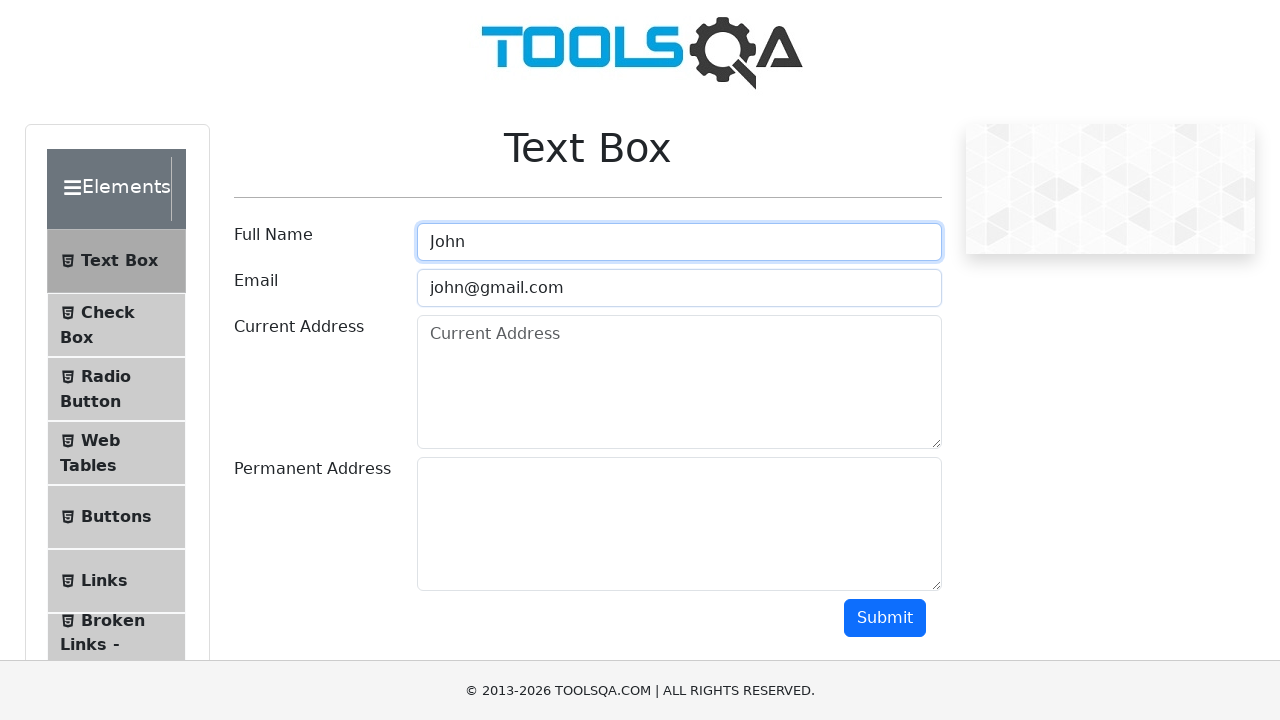

Filled current address field with 'WallStreet 555' on #currentAddress
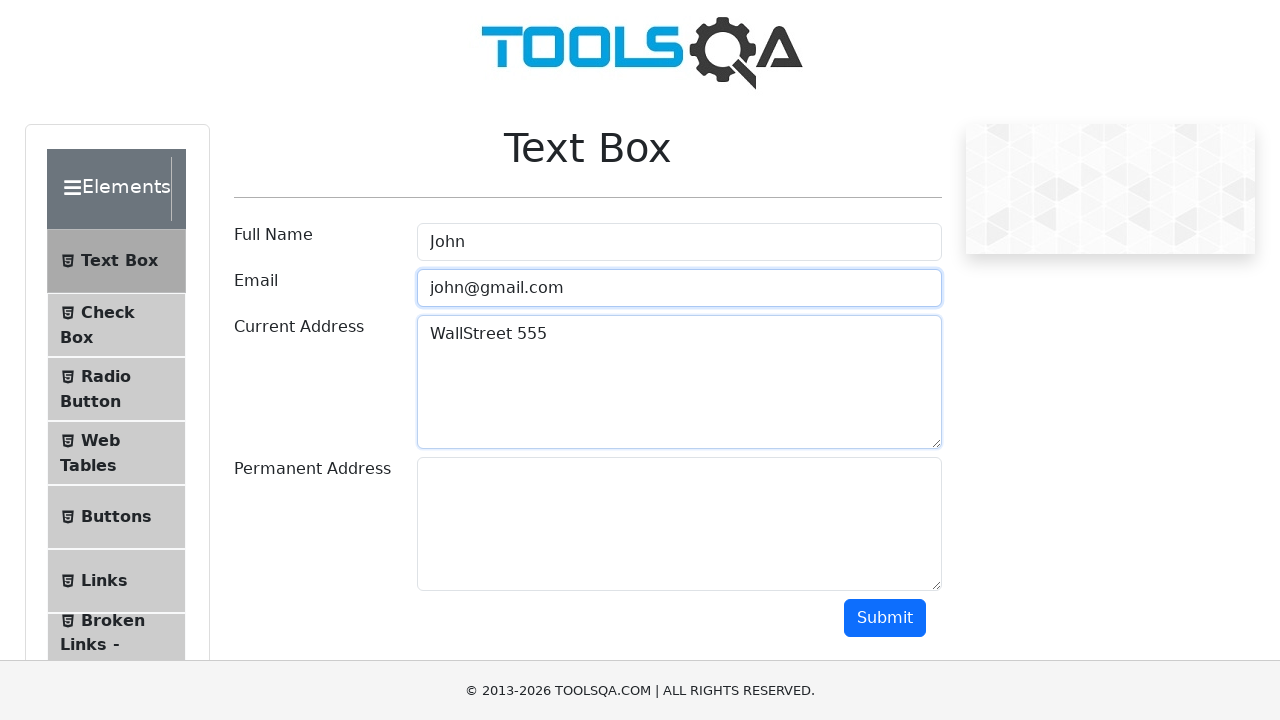

Filled permanent address field with 'Sovetskaya 123' on #permanentAddress
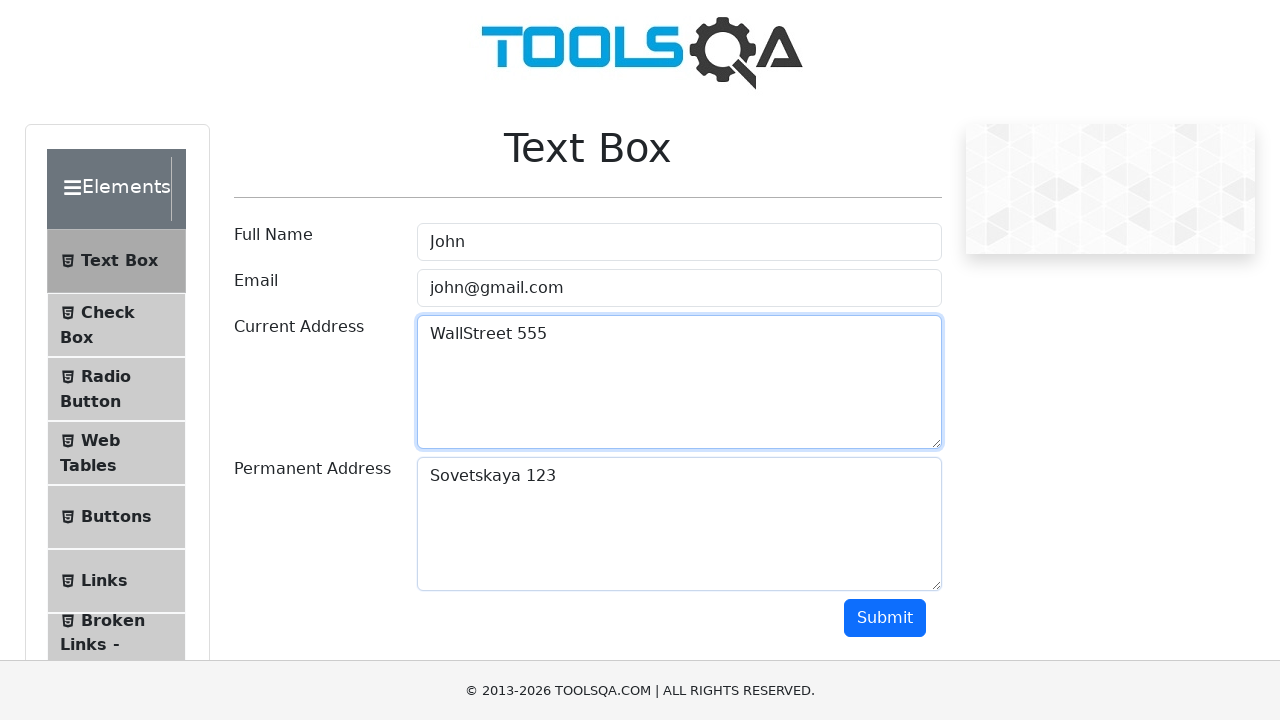

Scrolled down 600 pixels to reveal submit button
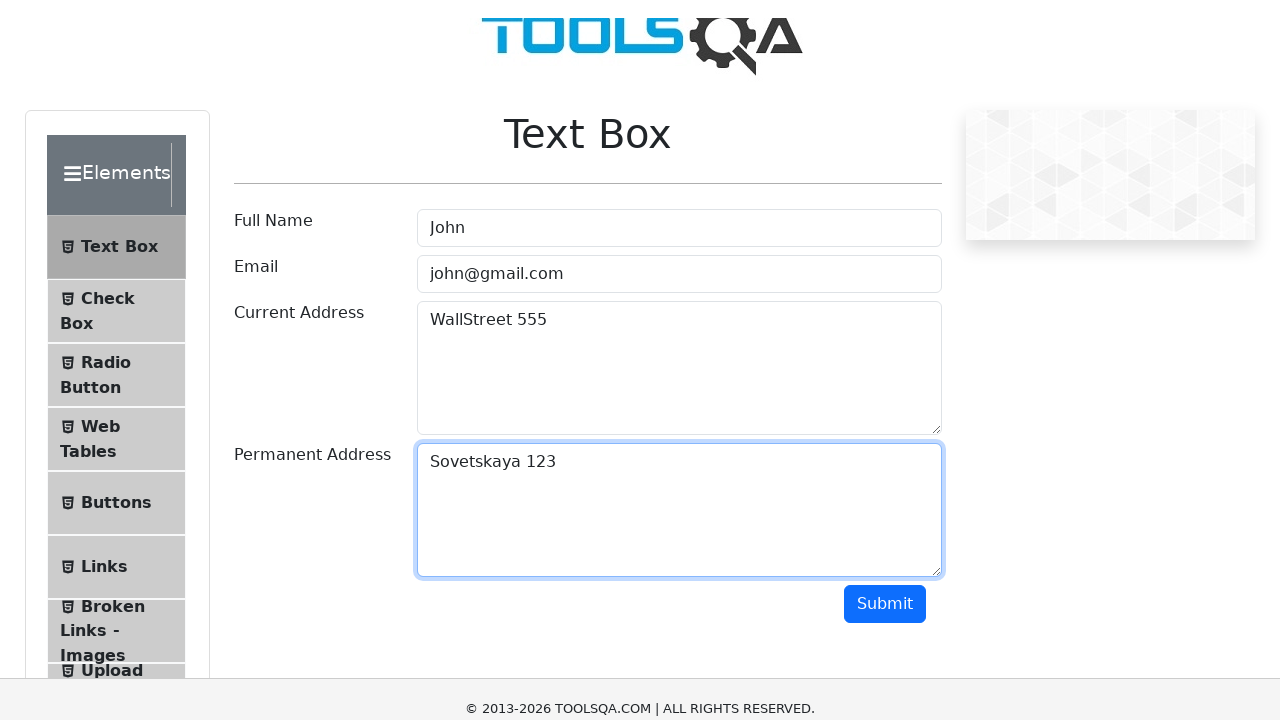

Clicked submit button to submit the form at (885, 18) on .btn-primary
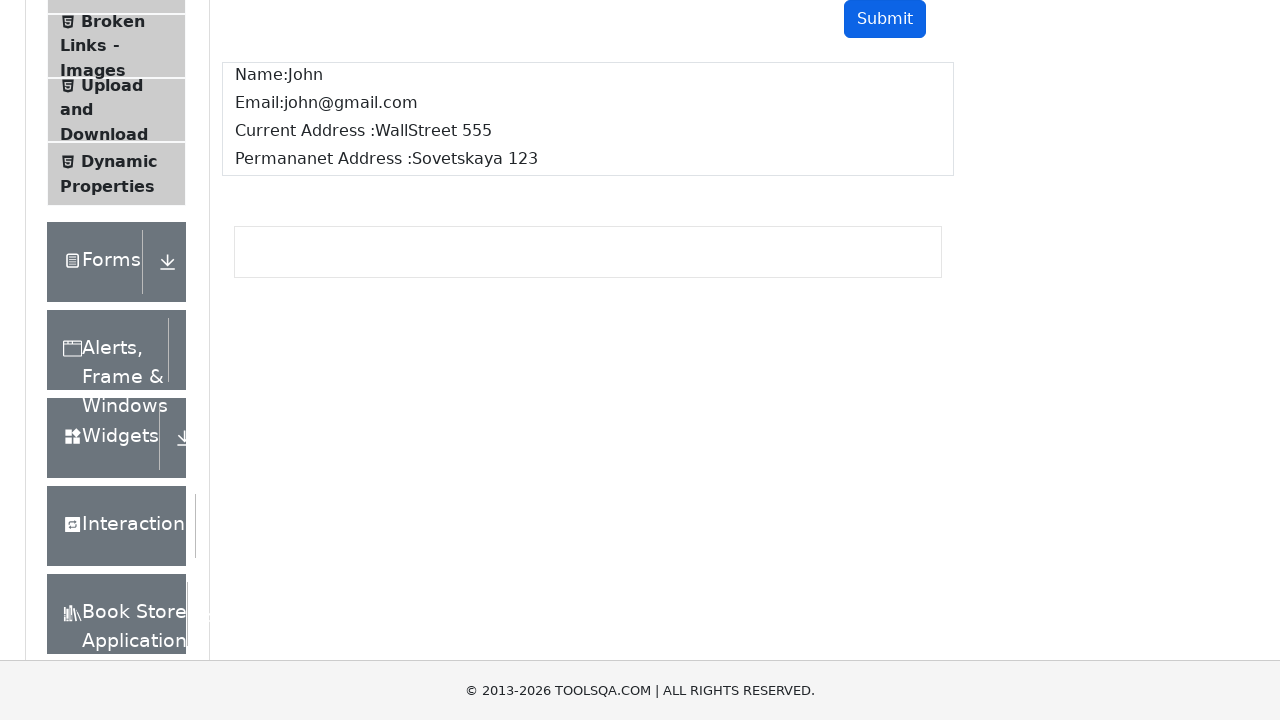

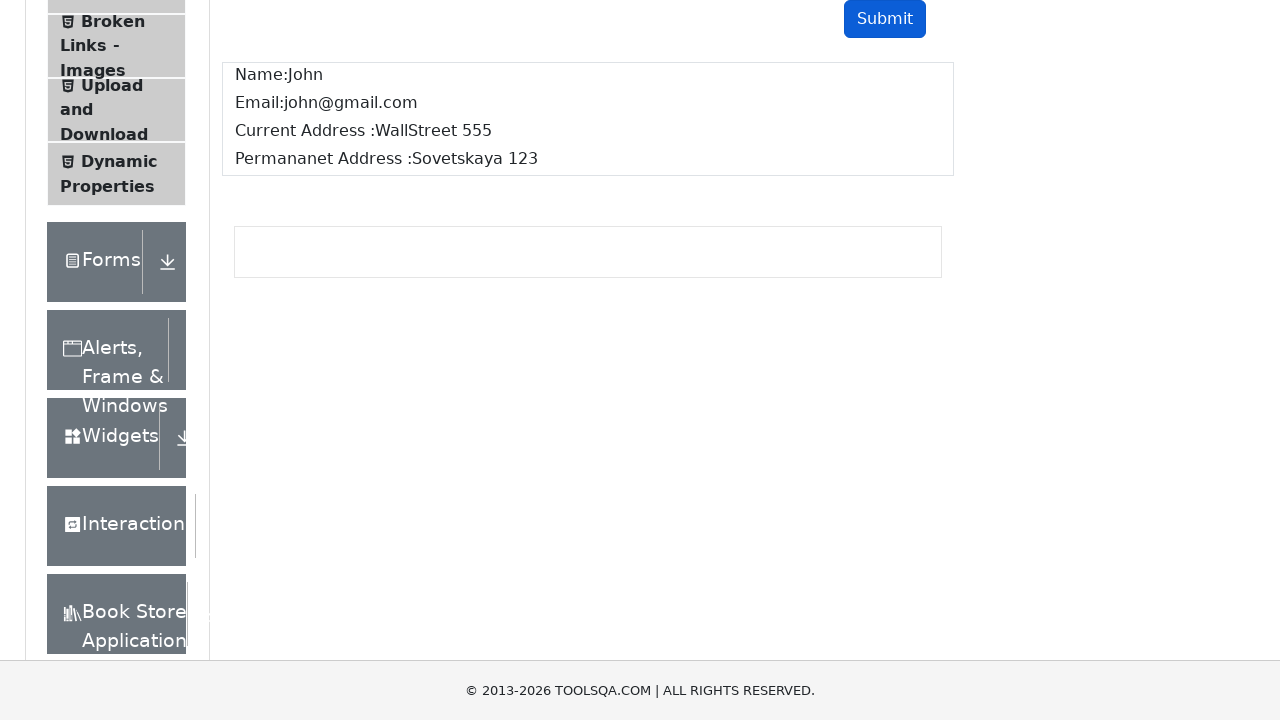